Tests navigation to a product category and verifies the Add to Cart button is displayed for a product

Starting URL: https://www.demoblaze.com

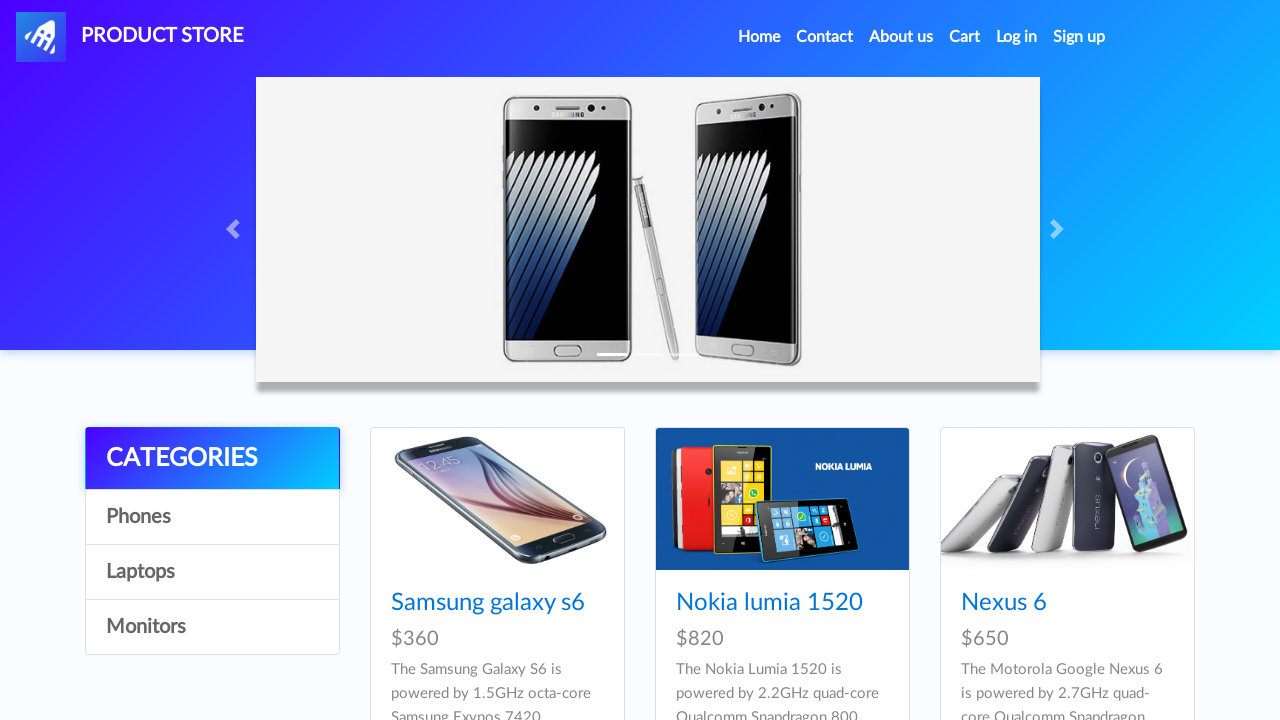

Clicked on the 4th category (Monitors) in the list group at (212, 627) on div.list-group a:nth-child(4)
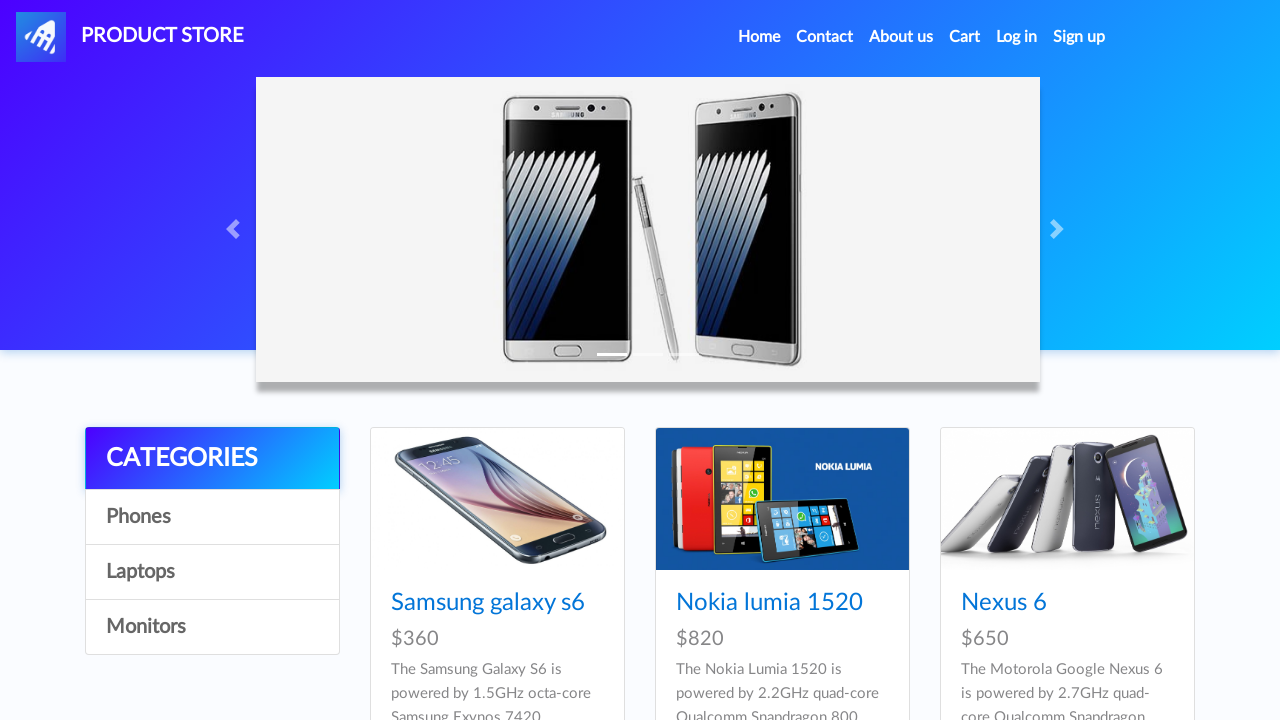

Product cards loaded in the category
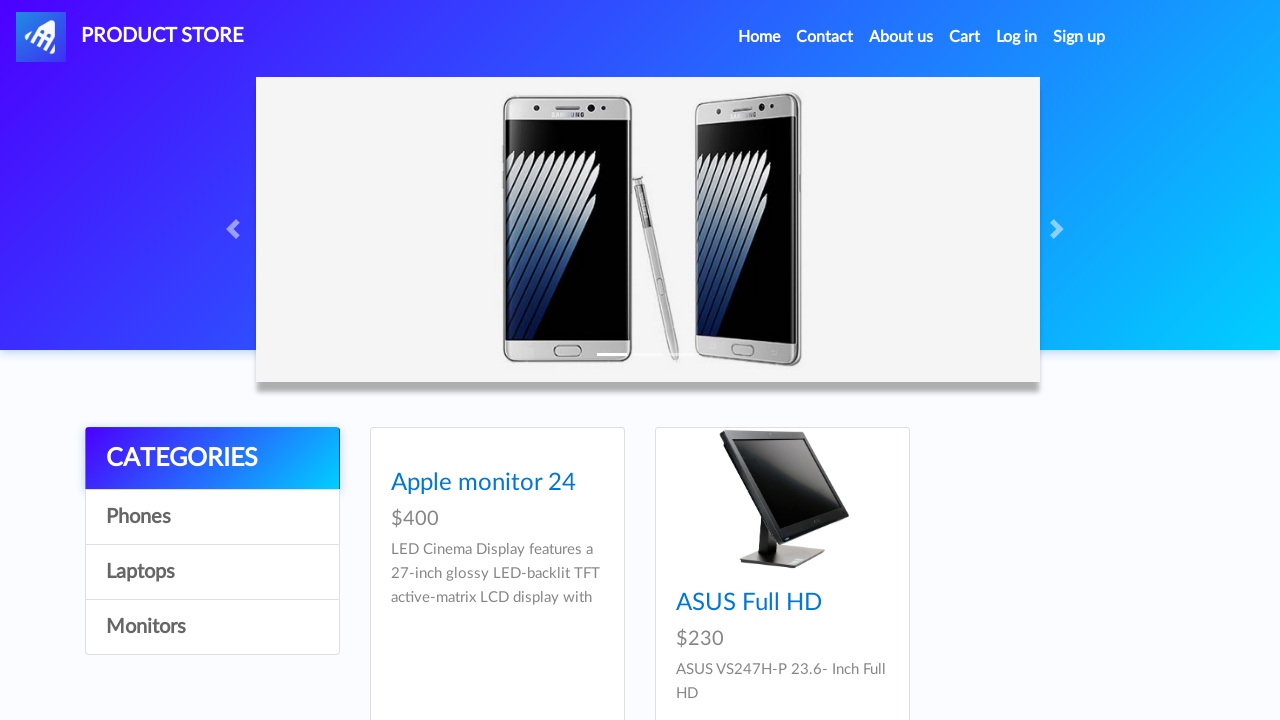

Clicked on Sony Vaio i7 product at (497, 499) on a[href='prod.html?idp_=10']
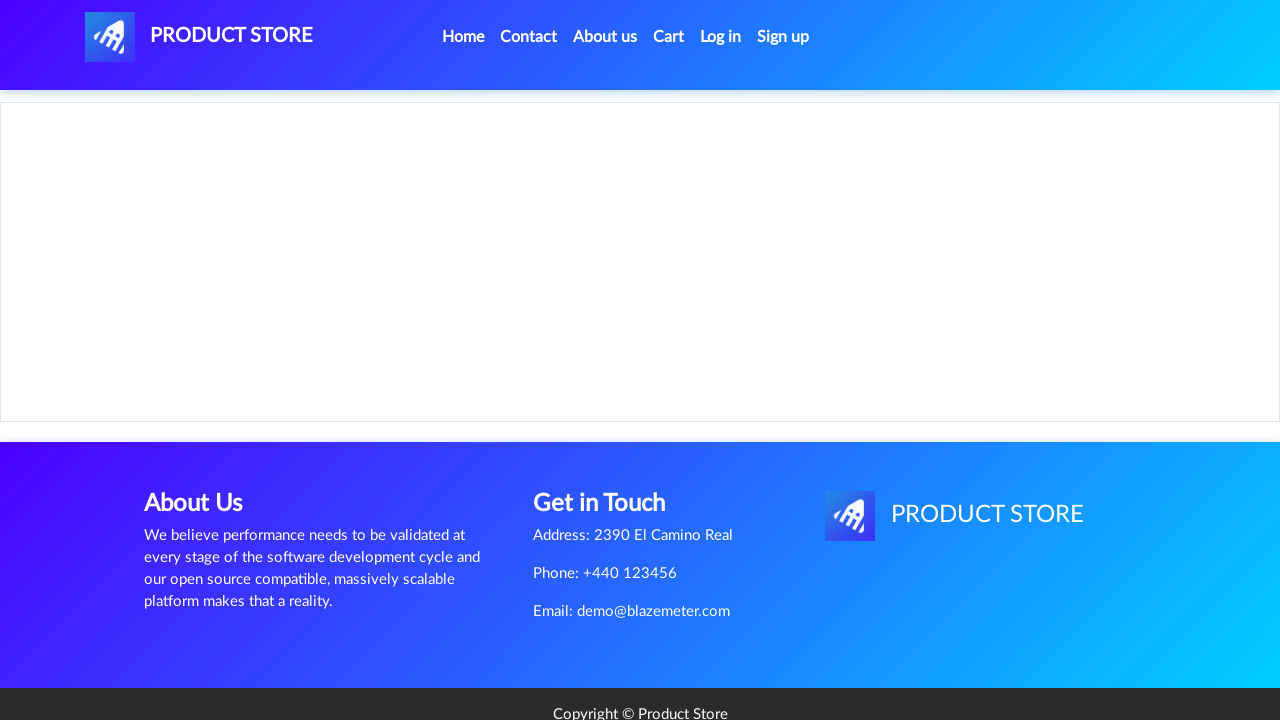

Add to Cart button is displayed on the product page
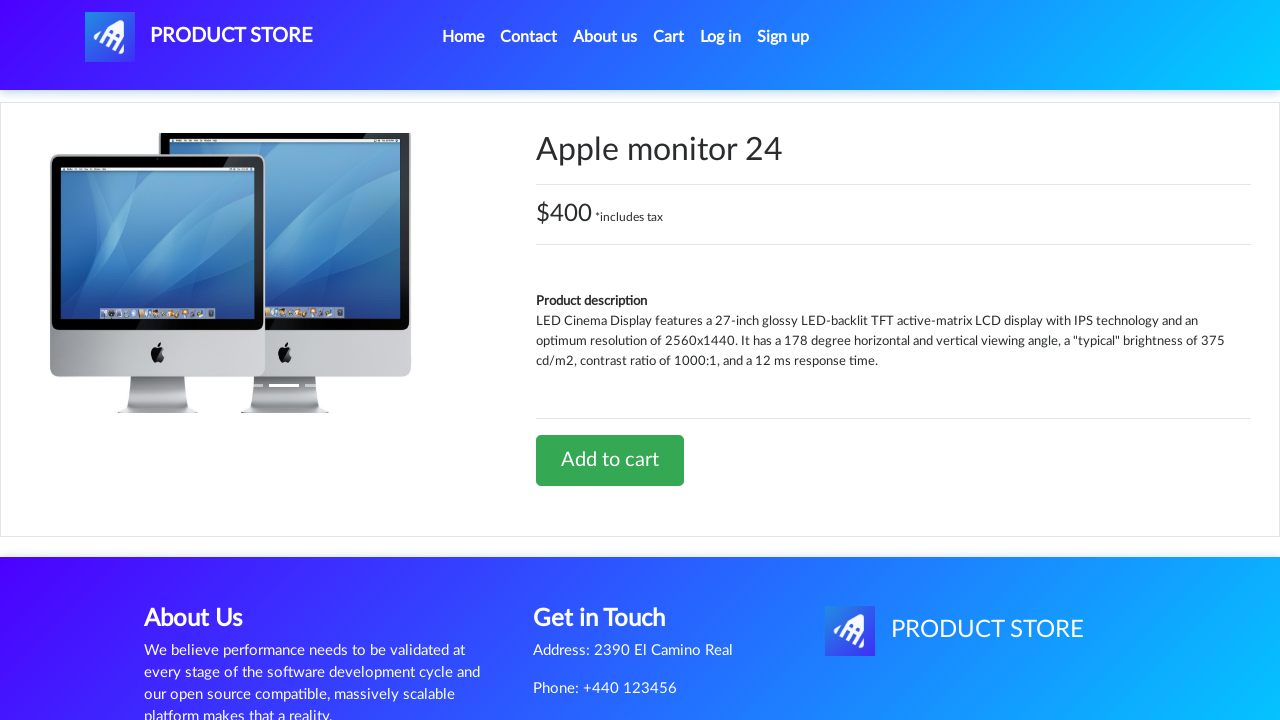

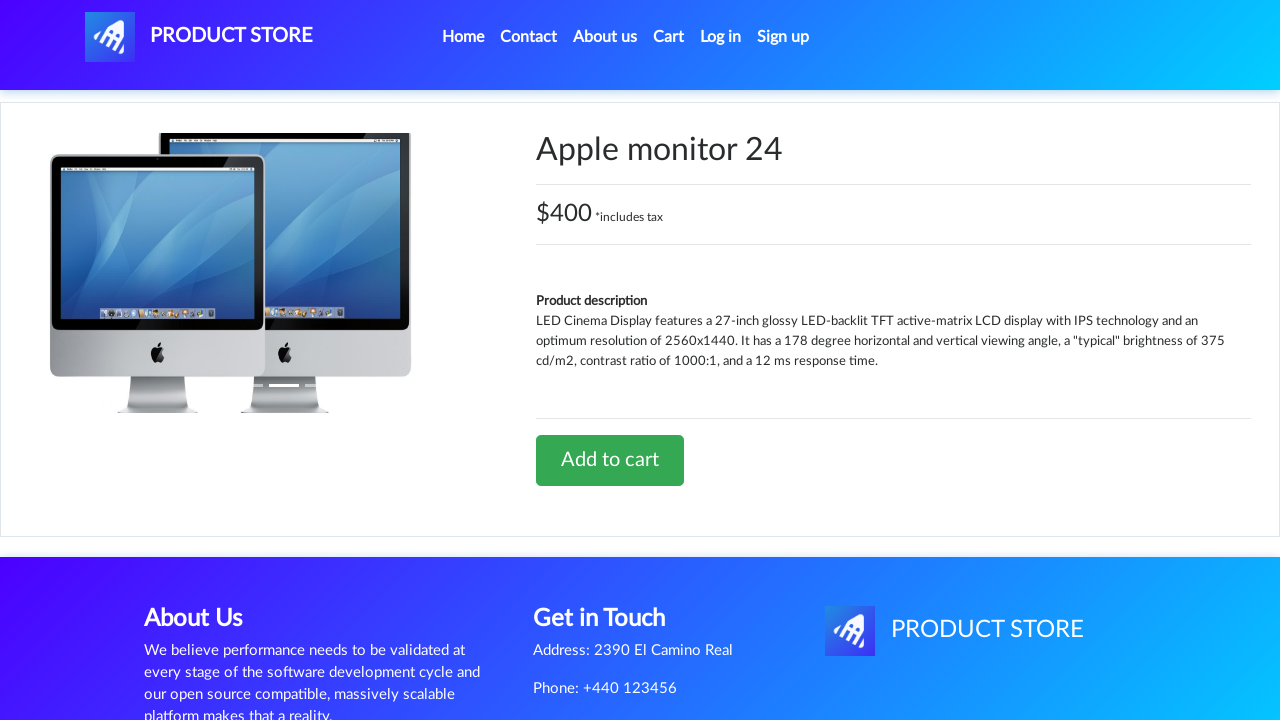